Tests form filling within an iframe on W3Schools Bootstrap tryit page by entering email and password values

Starting URL: https://www.w3schools.com/bootstrap5/tryit.asp?filename=trybs_form_floating_labels&stacked=h

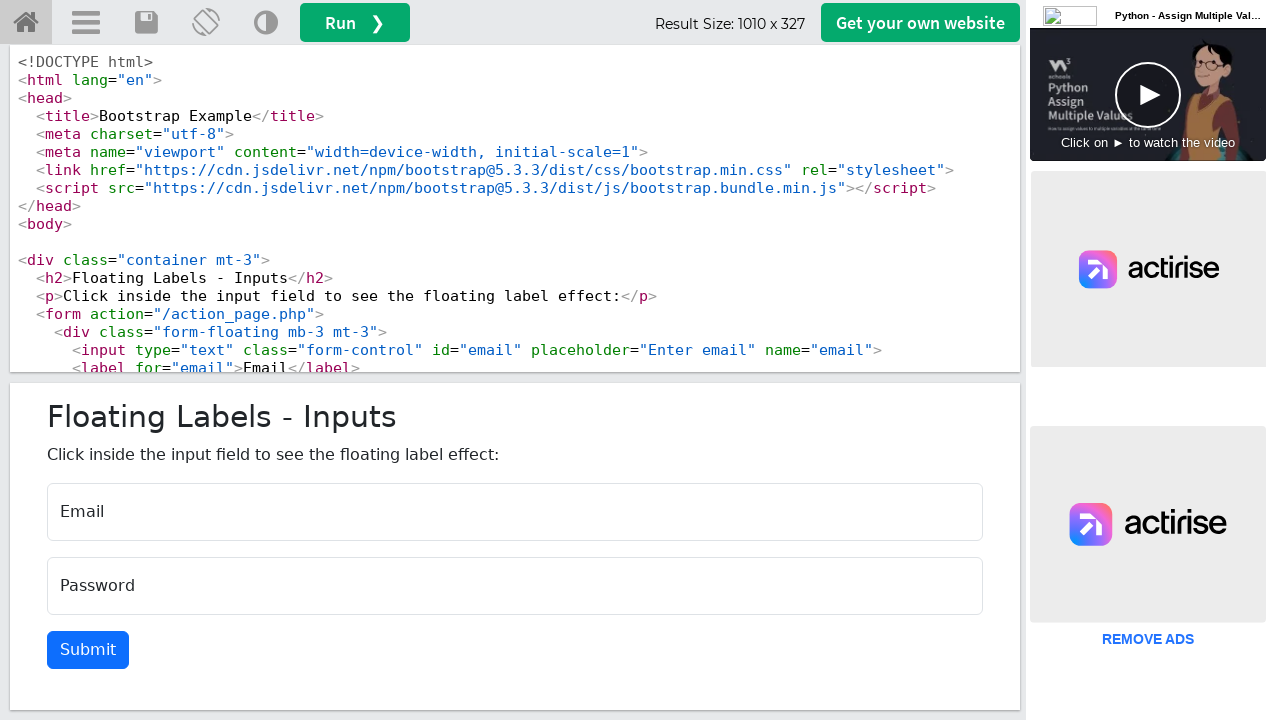

Located iframe with name 'iframeResult'
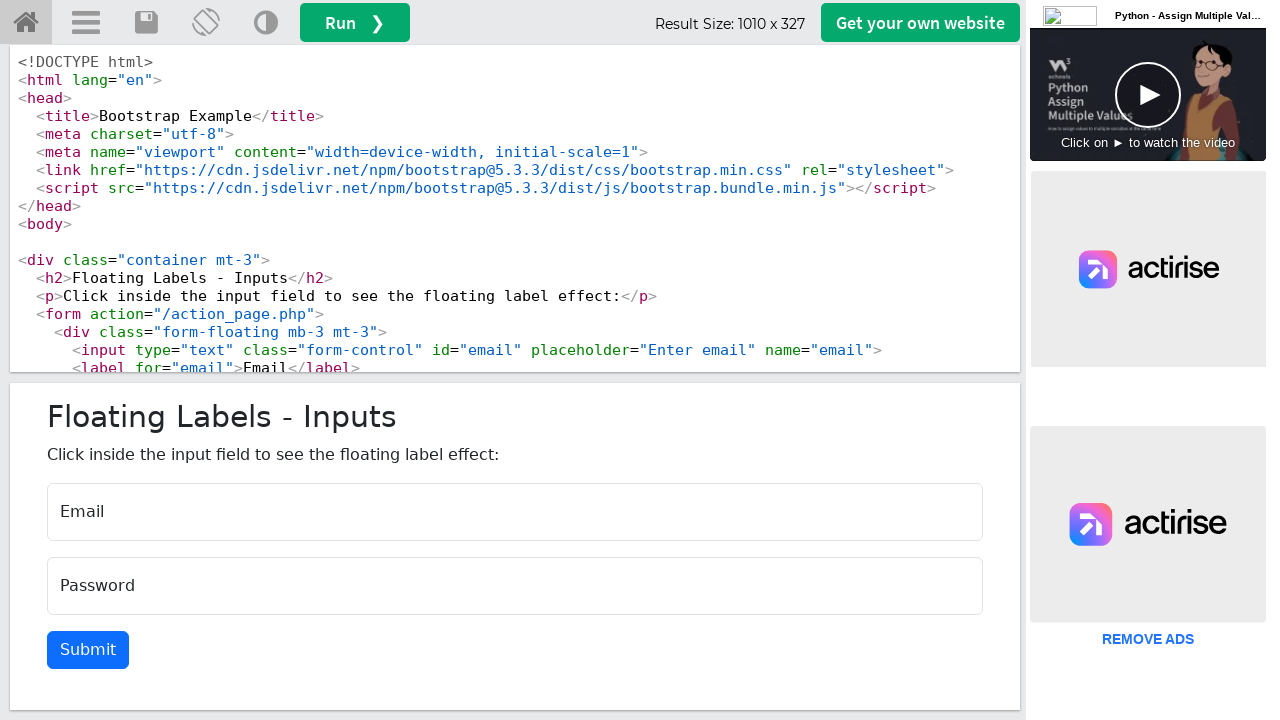

Filled email field with 'testuser@example.com' within iframe on .container >> internal:label="Email"s
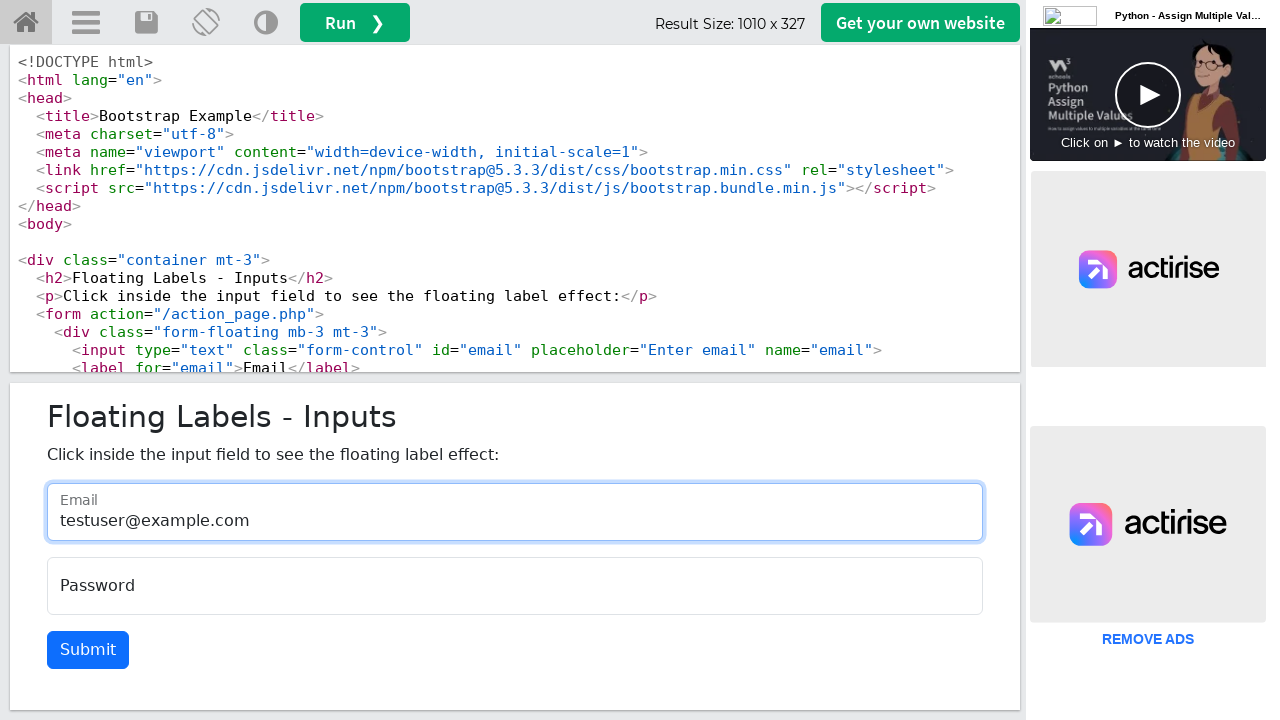

Filled password field with 'secretpass123' within iframe on internal:attr=[placeholder="Enter password"s]
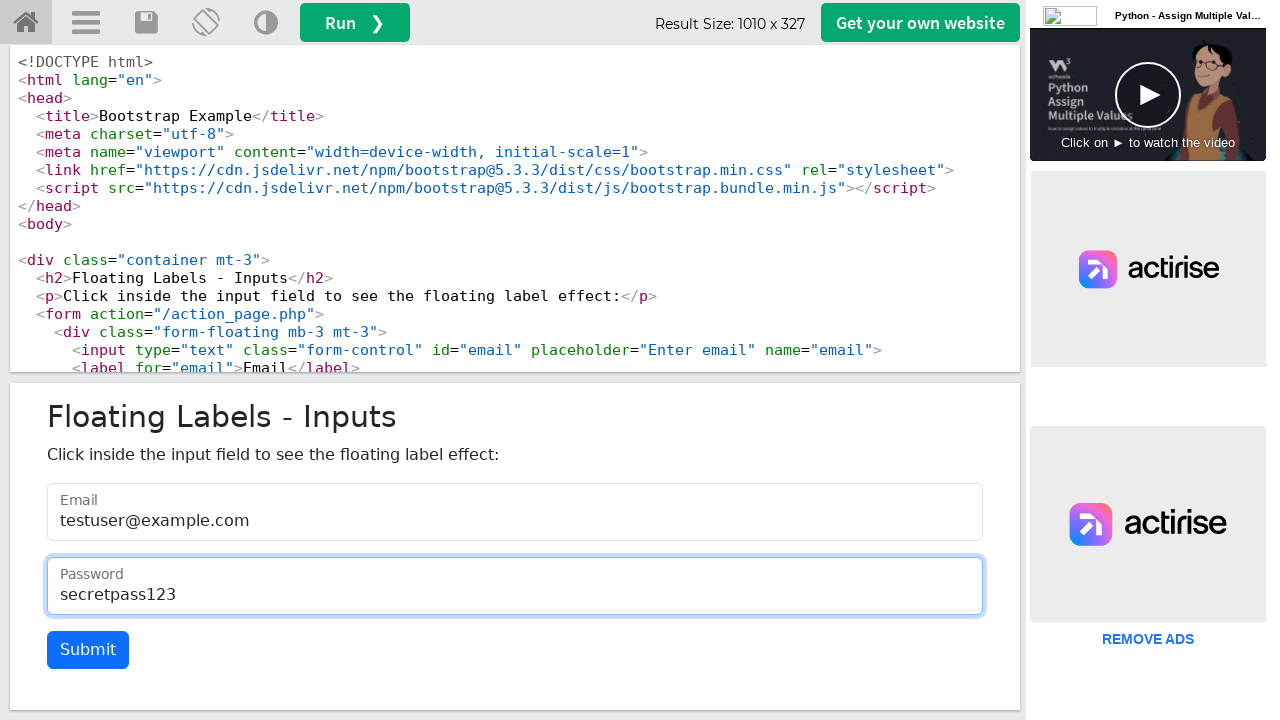

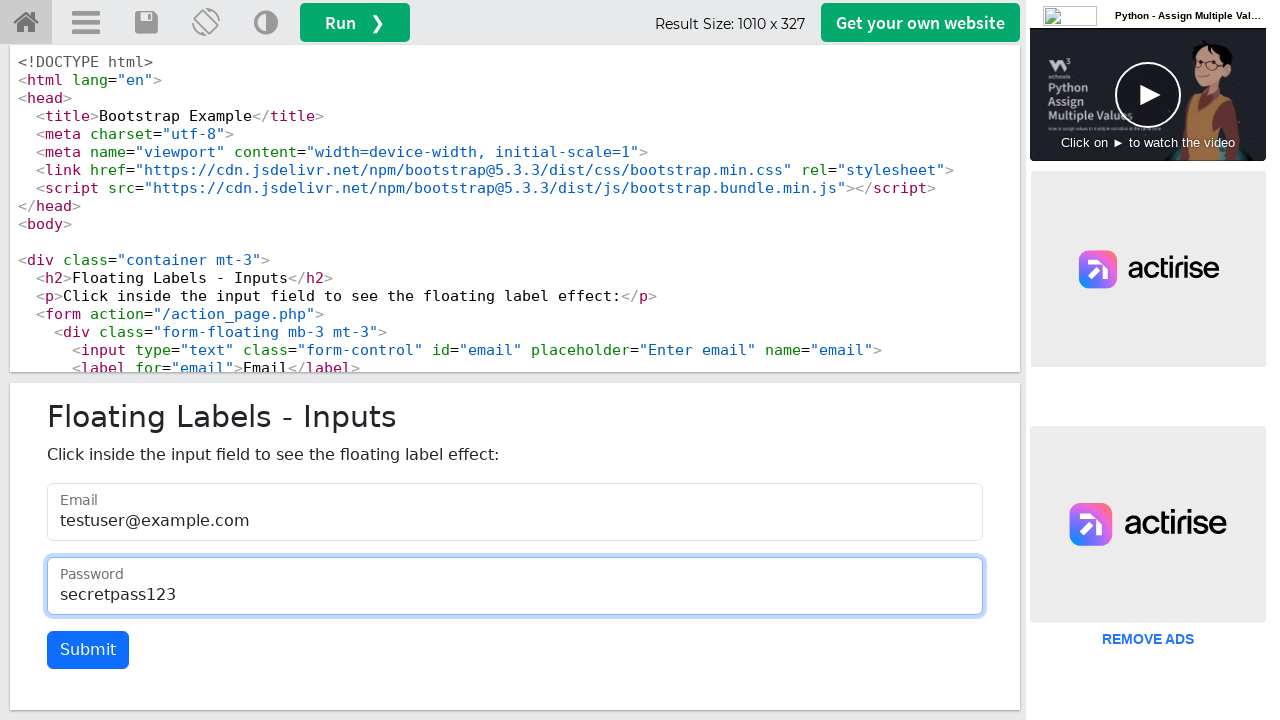